Tests alert box handling by triggering a confirm dialog and accepting it

Starting URL: https://rahulshettyacademy.com/AutomationPractice/

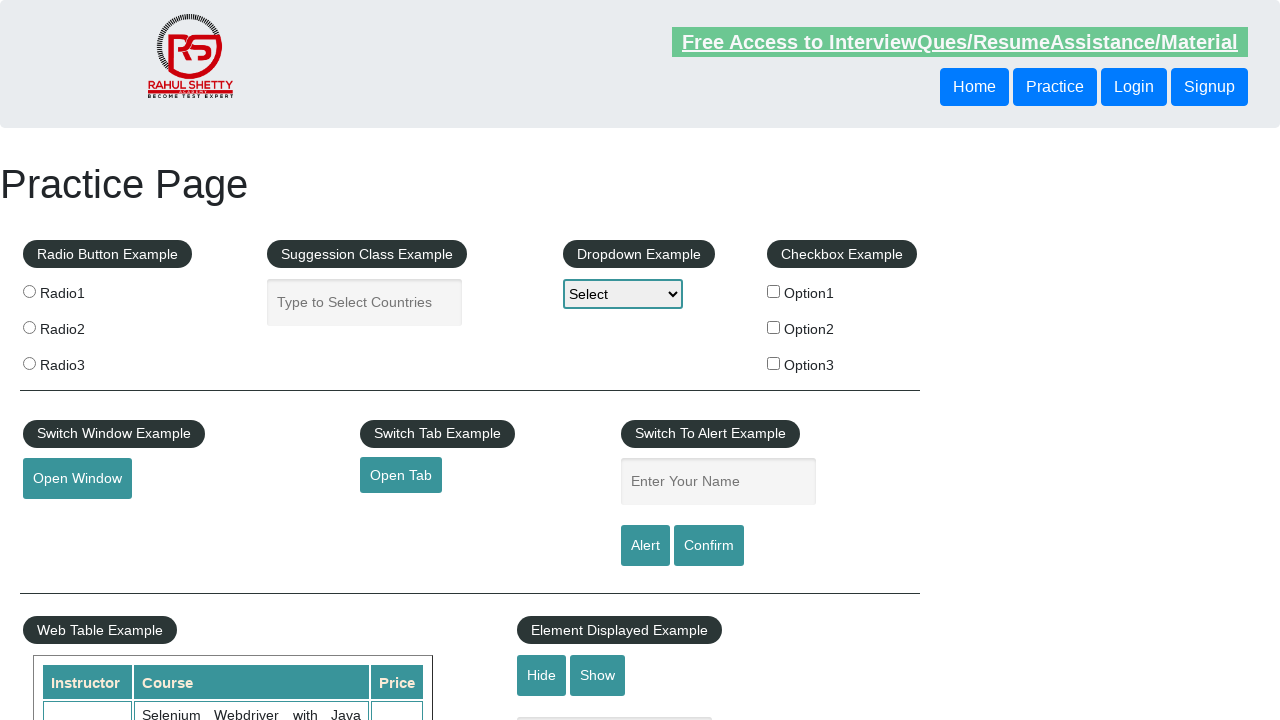

Set up dialog handler to accept all alerts
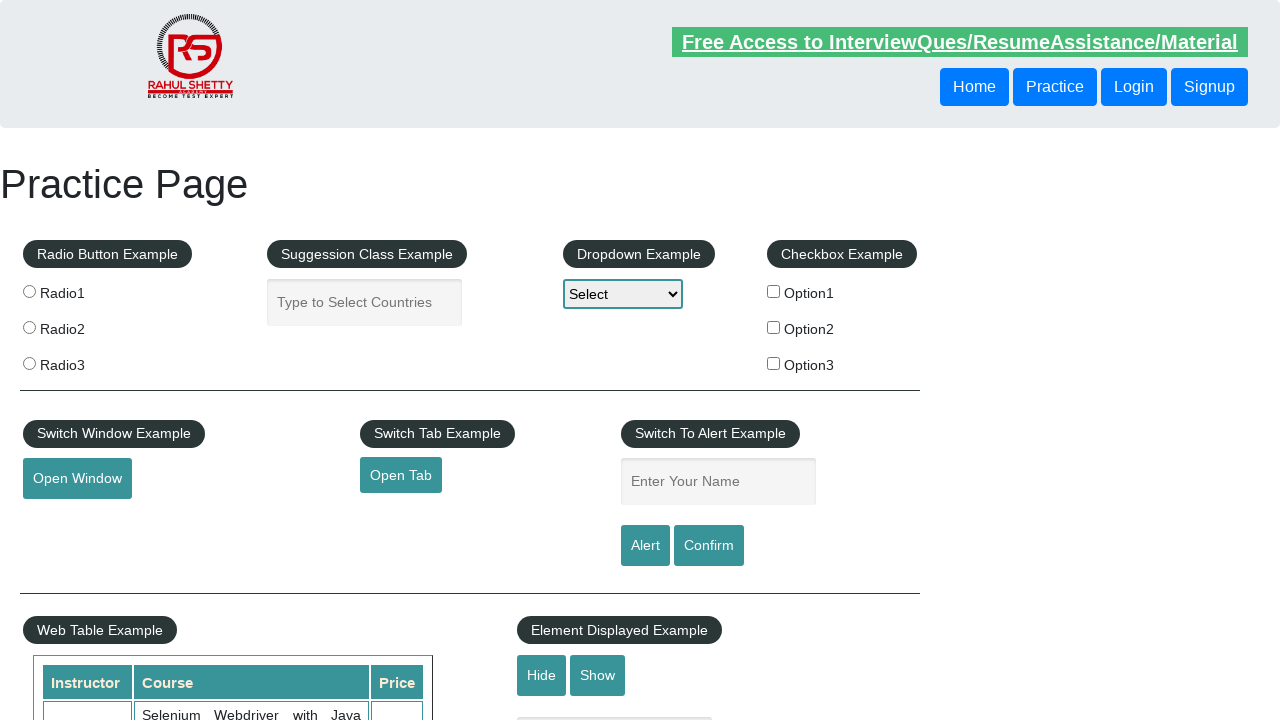

Clicked confirm button to trigger alert box at (709, 546) on #confirmbtn
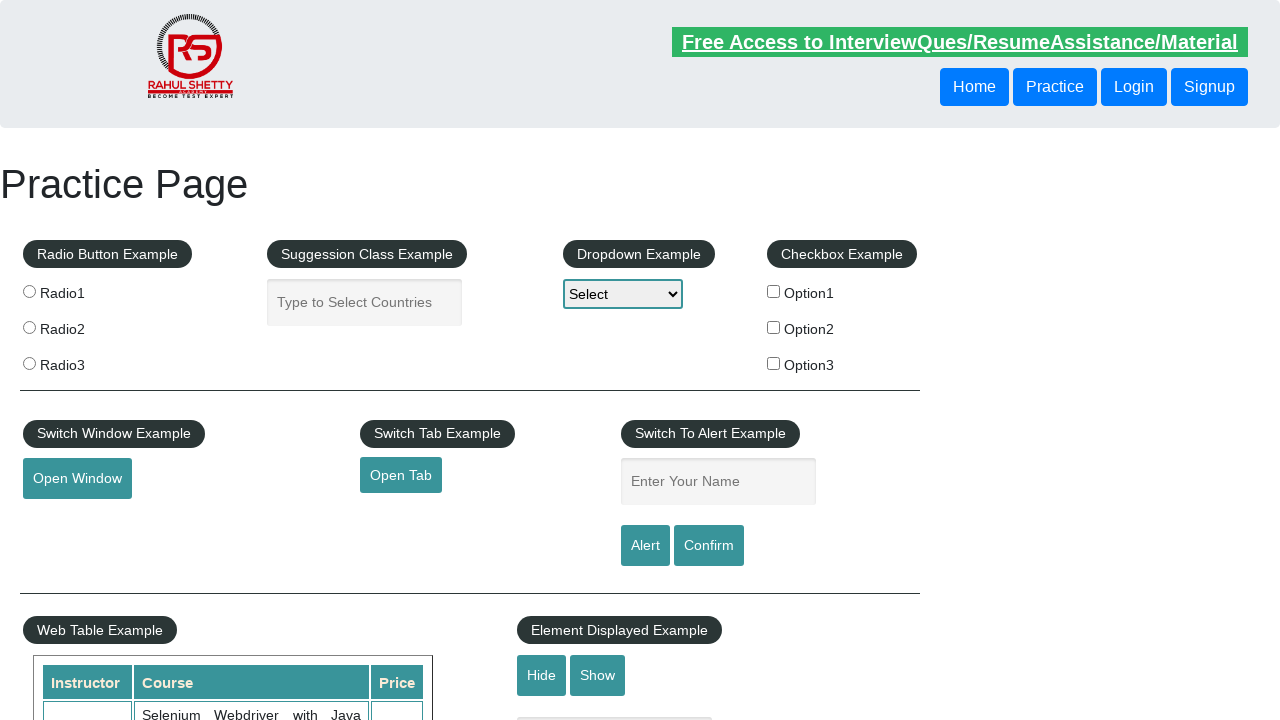

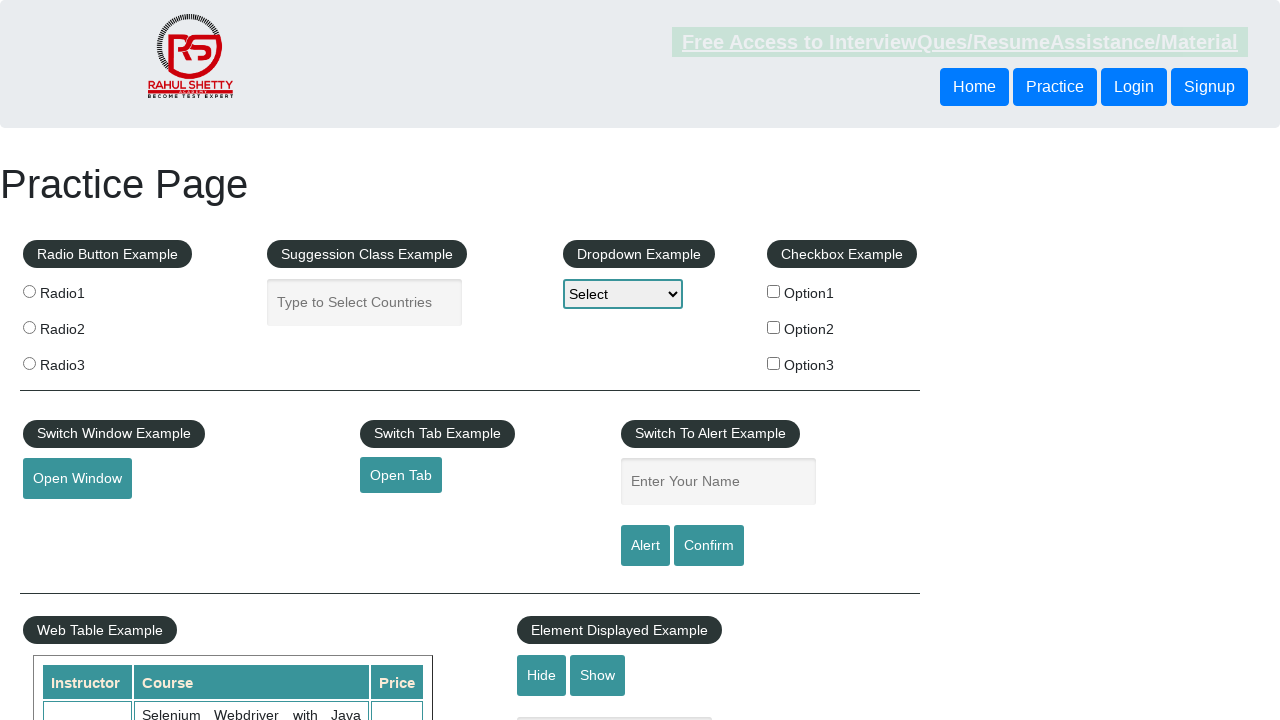